Tests that the currently applied filter is highlighted in the navigation

Starting URL: https://demo.playwright.dev/todomvc

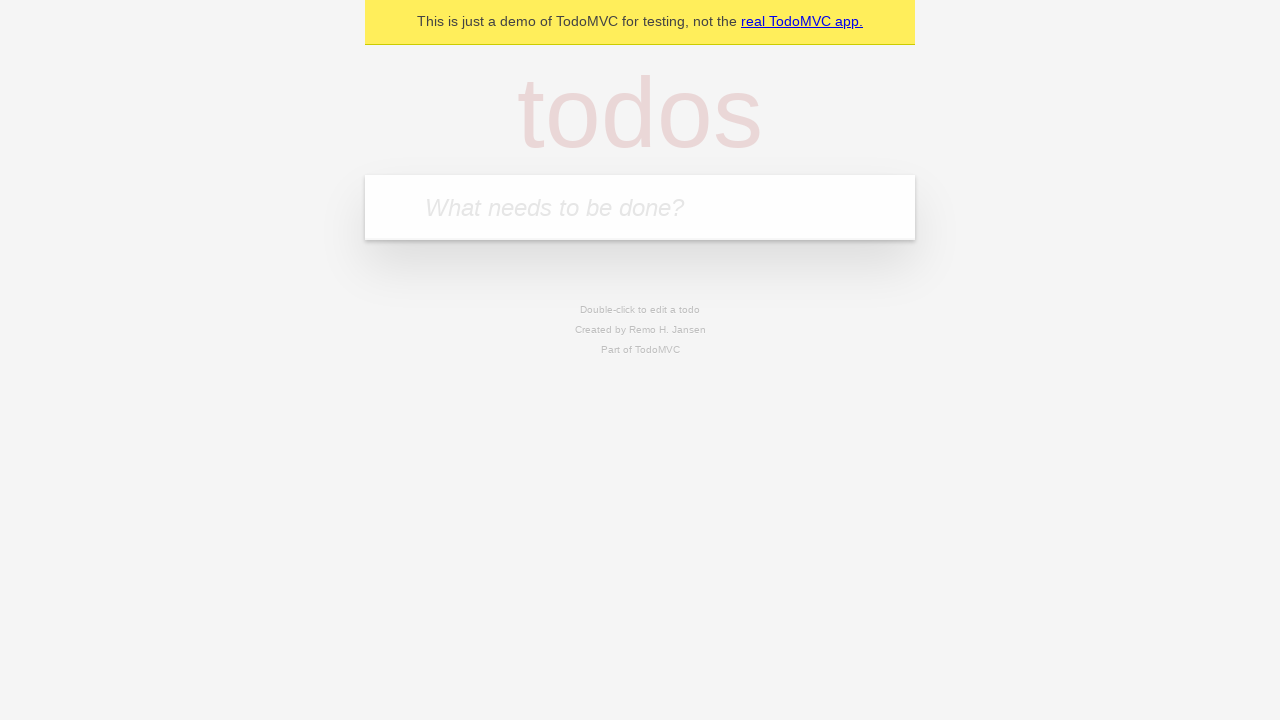

Filled todo input with 'buy some cheese' on internal:attr=[placeholder="What needs to be done?"i]
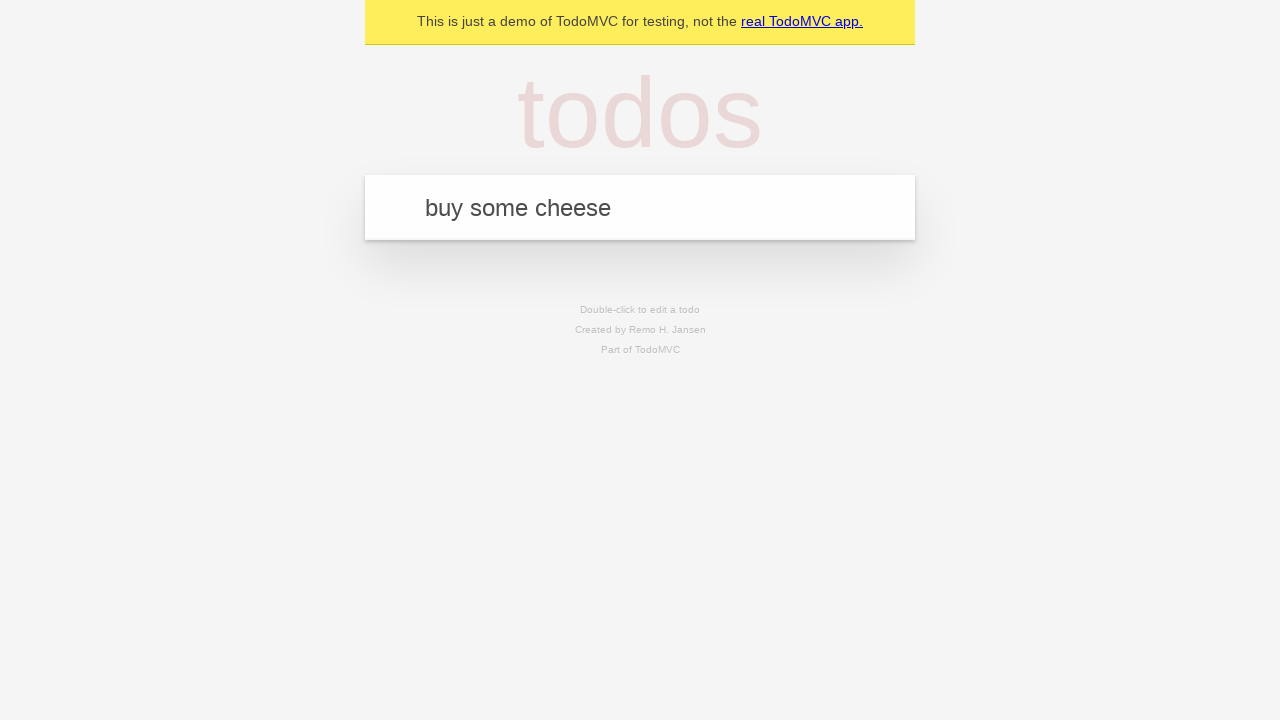

Pressed Enter to create first todo item on internal:attr=[placeholder="What needs to be done?"i]
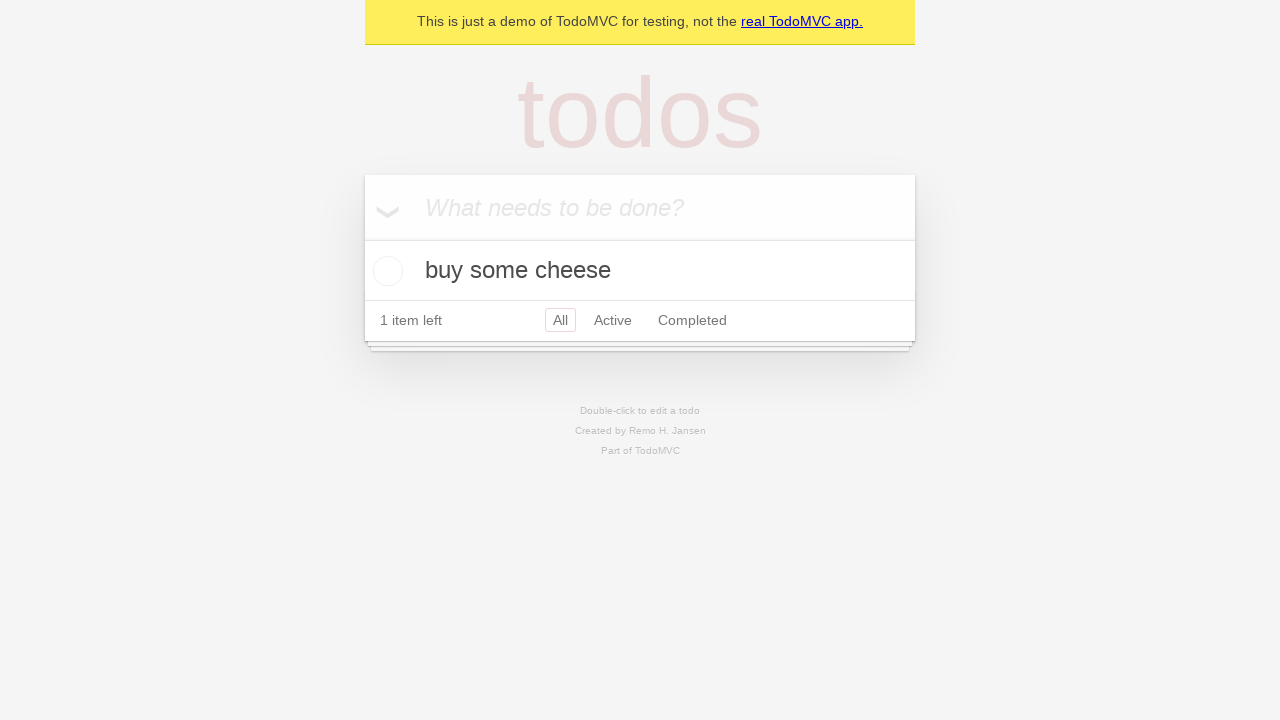

Filled todo input with 'feed the cat' on internal:attr=[placeholder="What needs to be done?"i]
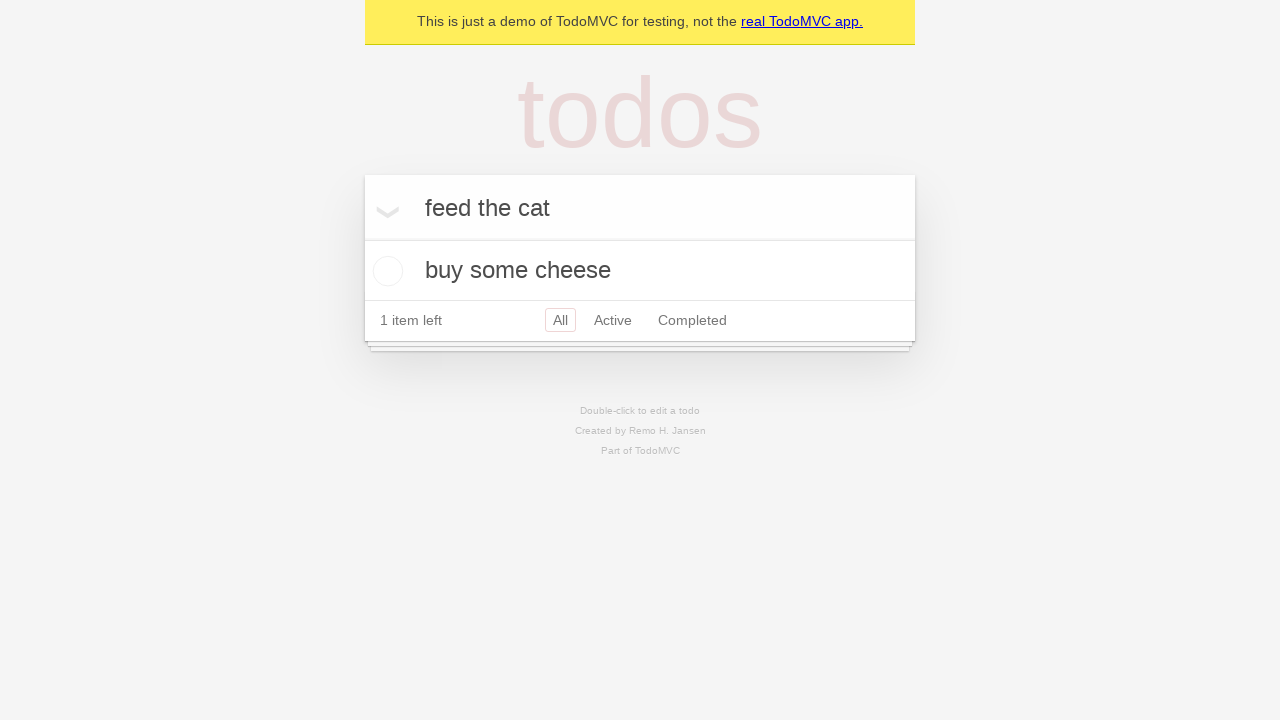

Pressed Enter to create second todo item on internal:attr=[placeholder="What needs to be done?"i]
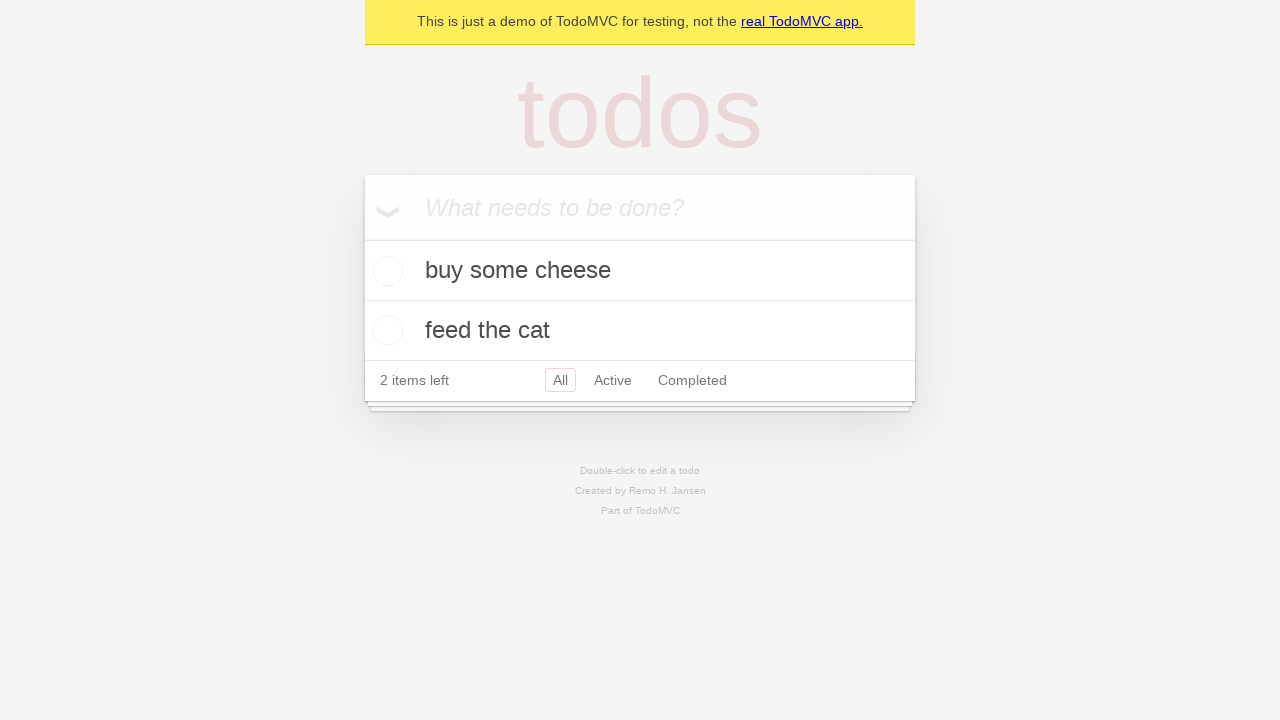

Filled todo input with 'book a doctors appointment' on internal:attr=[placeholder="What needs to be done?"i]
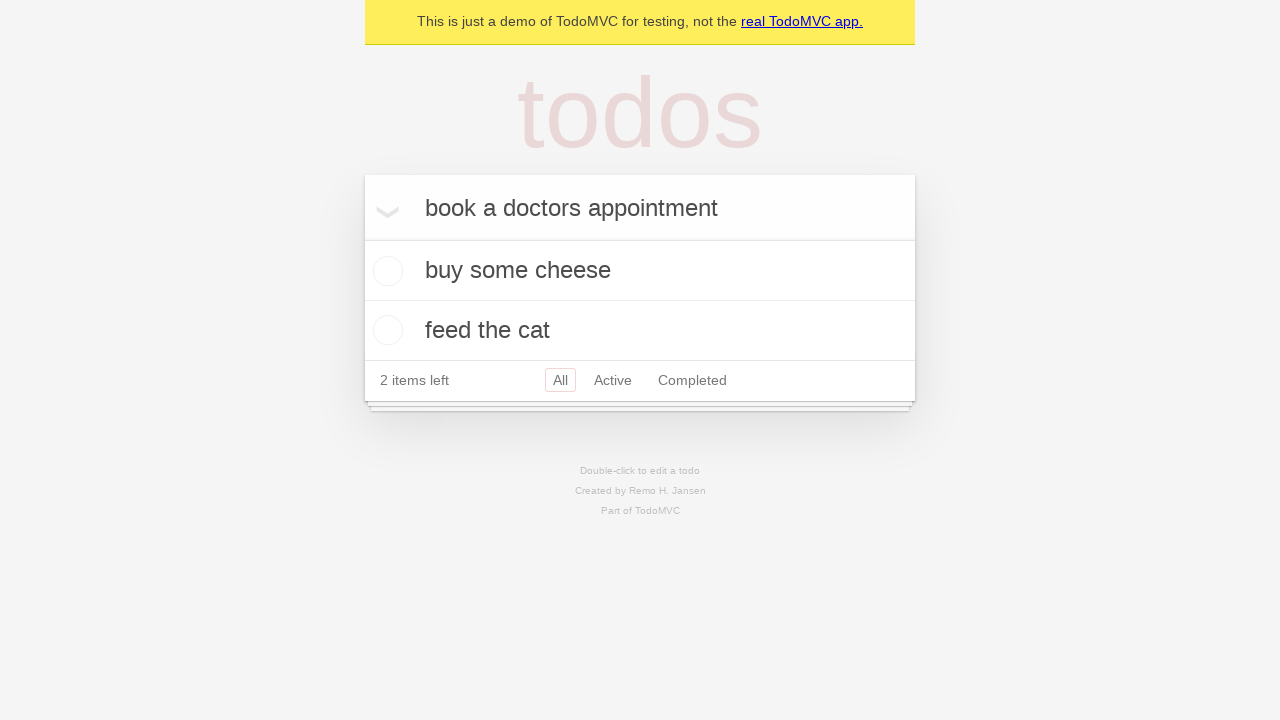

Pressed Enter to create third todo item on internal:attr=[placeholder="What needs to be done?"i]
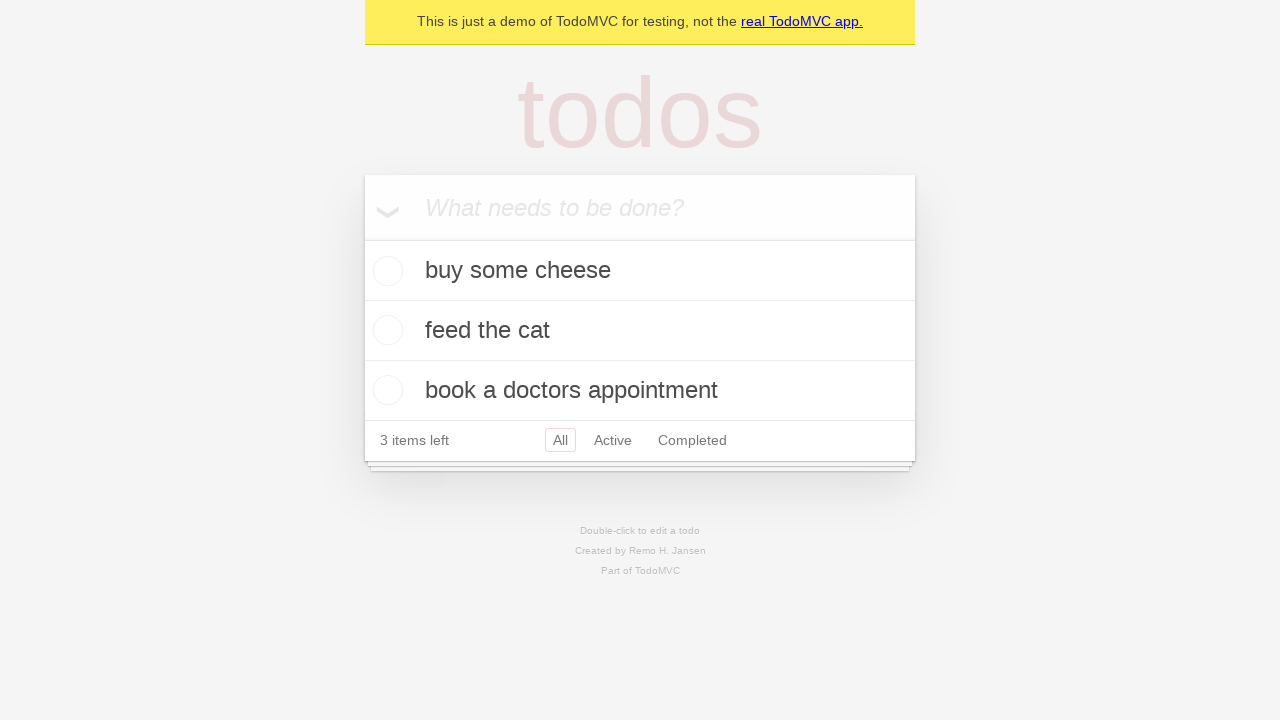

Clicked Active filter at (613, 440) on internal:role=link[name="Active"i]
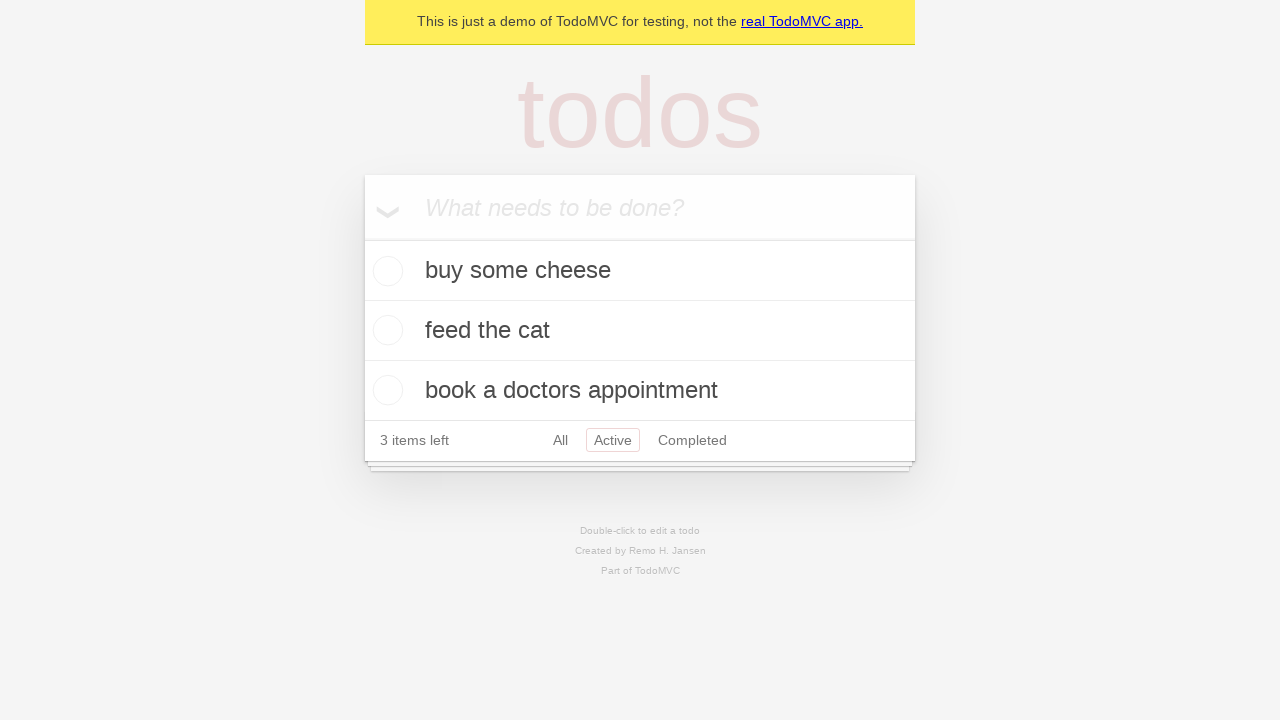

Clicked Completed filter to verify highlight at (692, 440) on internal:role=link[name="Completed"i]
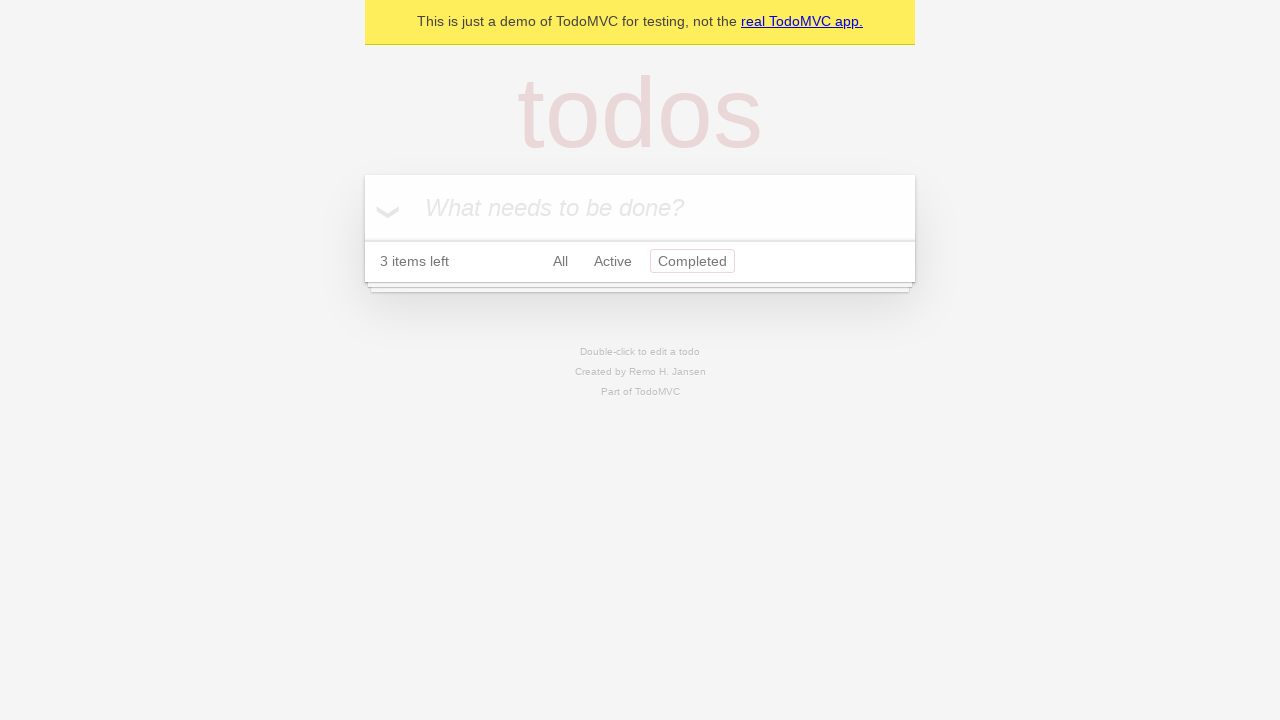

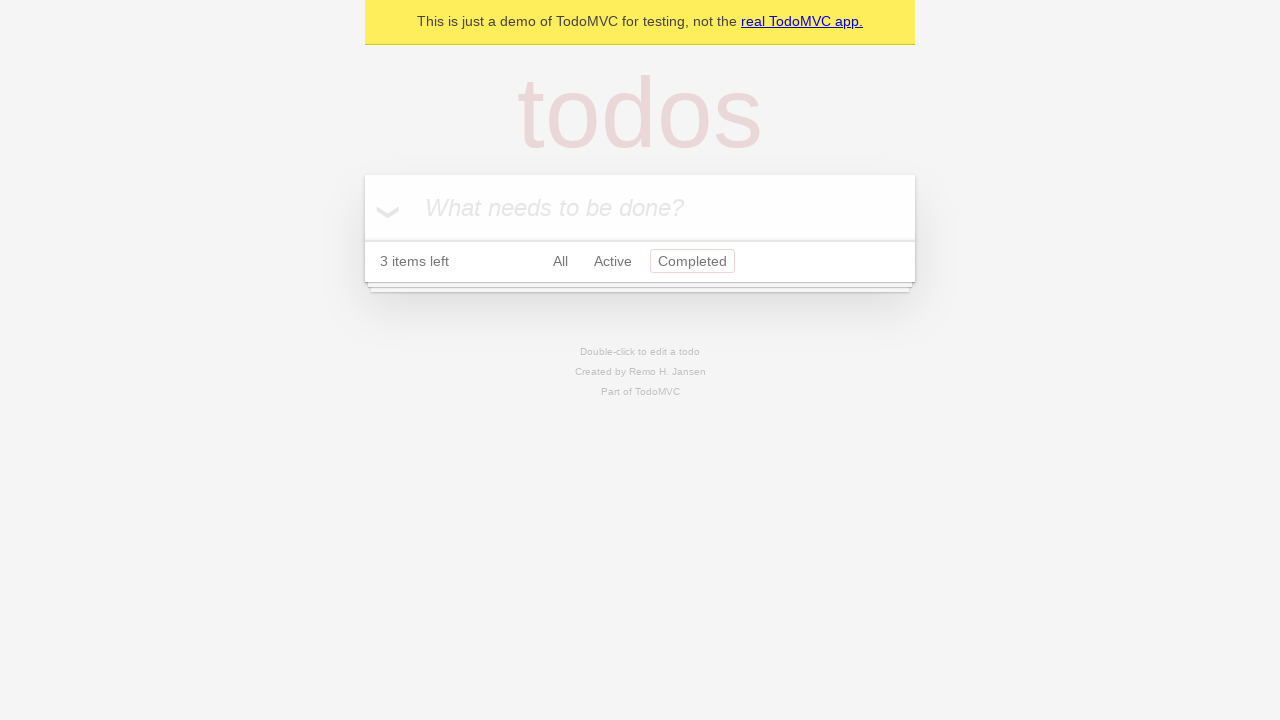